Tests a practice form by filling in a text field with a name, an email field with an email address, and selecting an option from a dropdown menu, verifying each field accepts input correctly.

Starting URL: https://app.cloudqa.io/home/AutomationPracticeForm

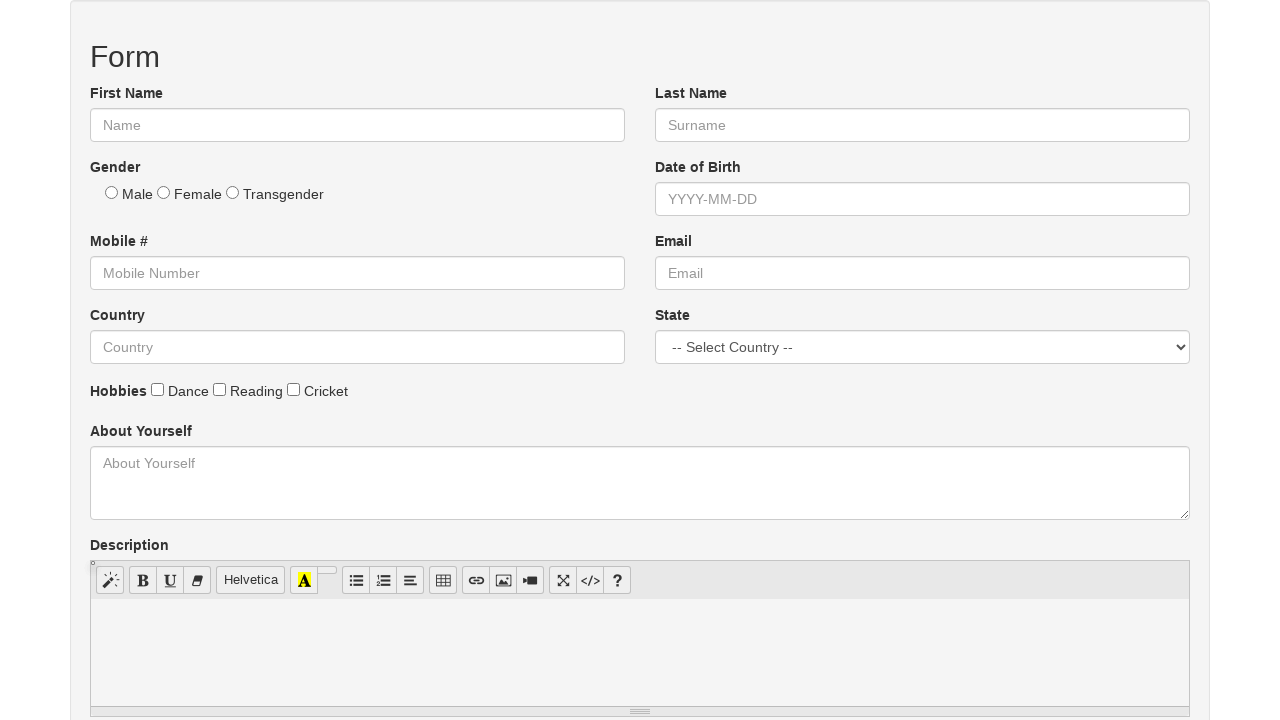

Waited for form to load (domcontentloaded)
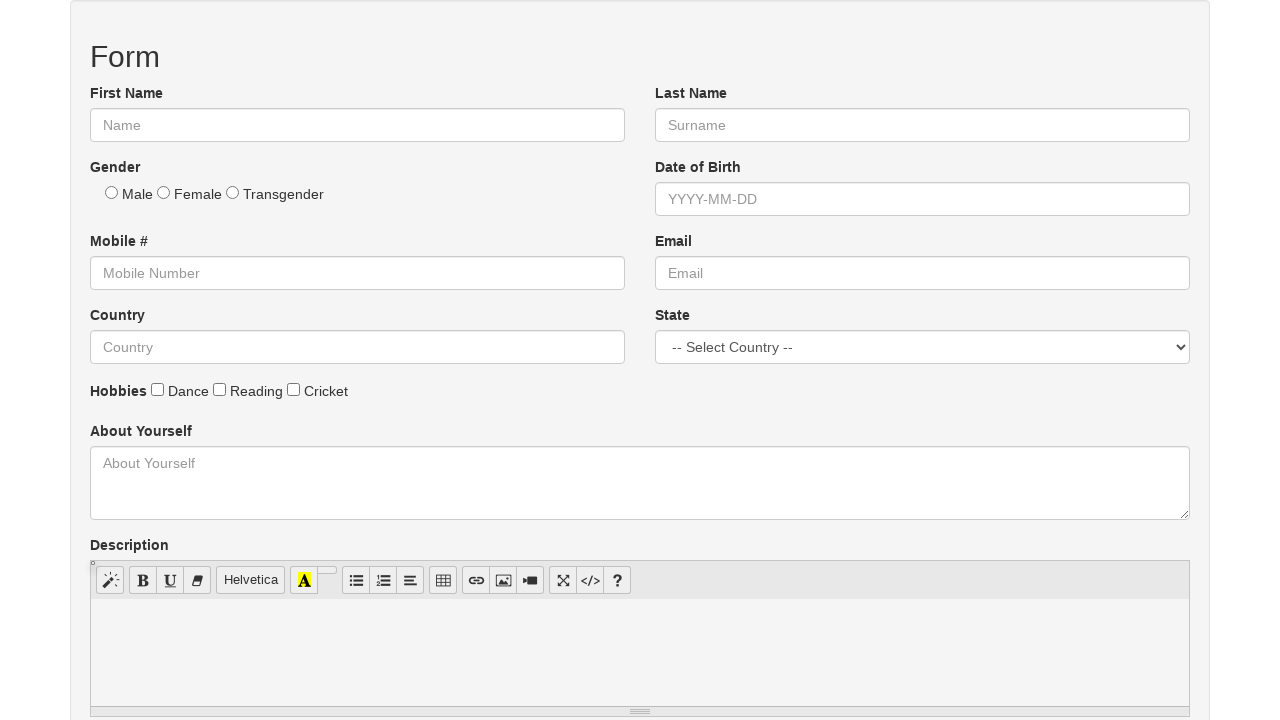

Located first name text field
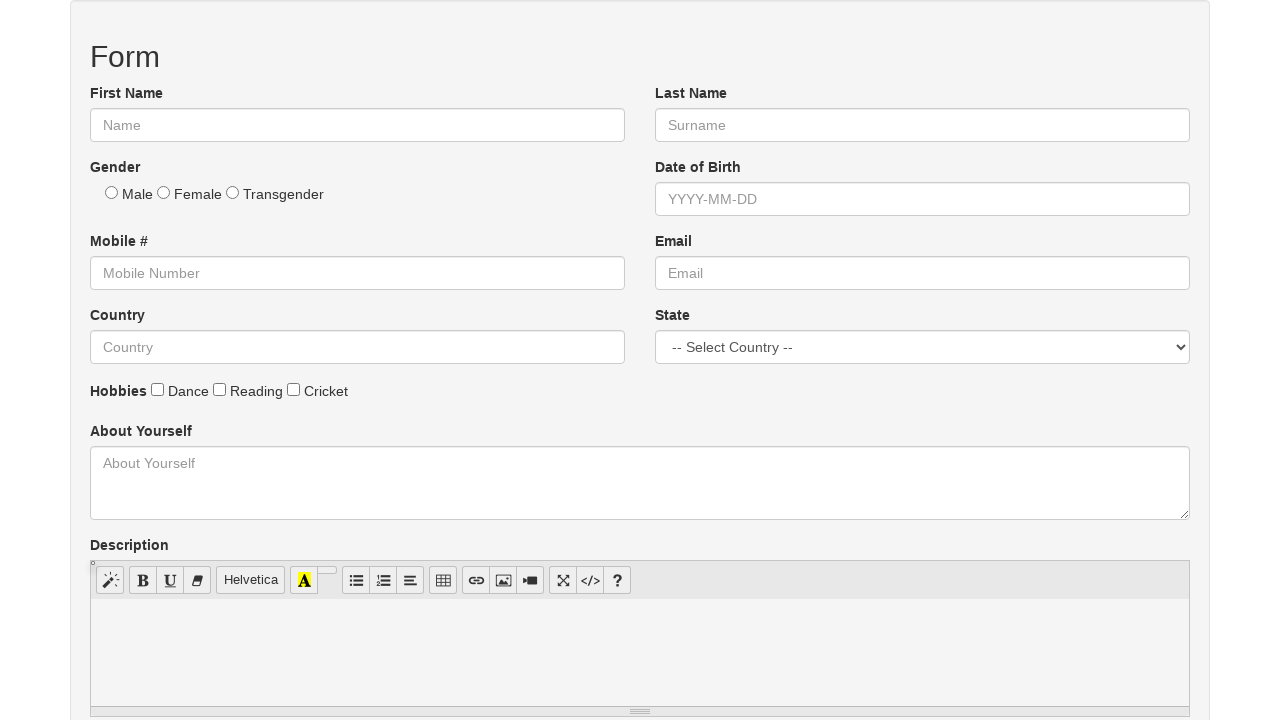

Cleared first name text field on #firstName, input[placeholder*='First Name'], input[type='text'] >> nth=0
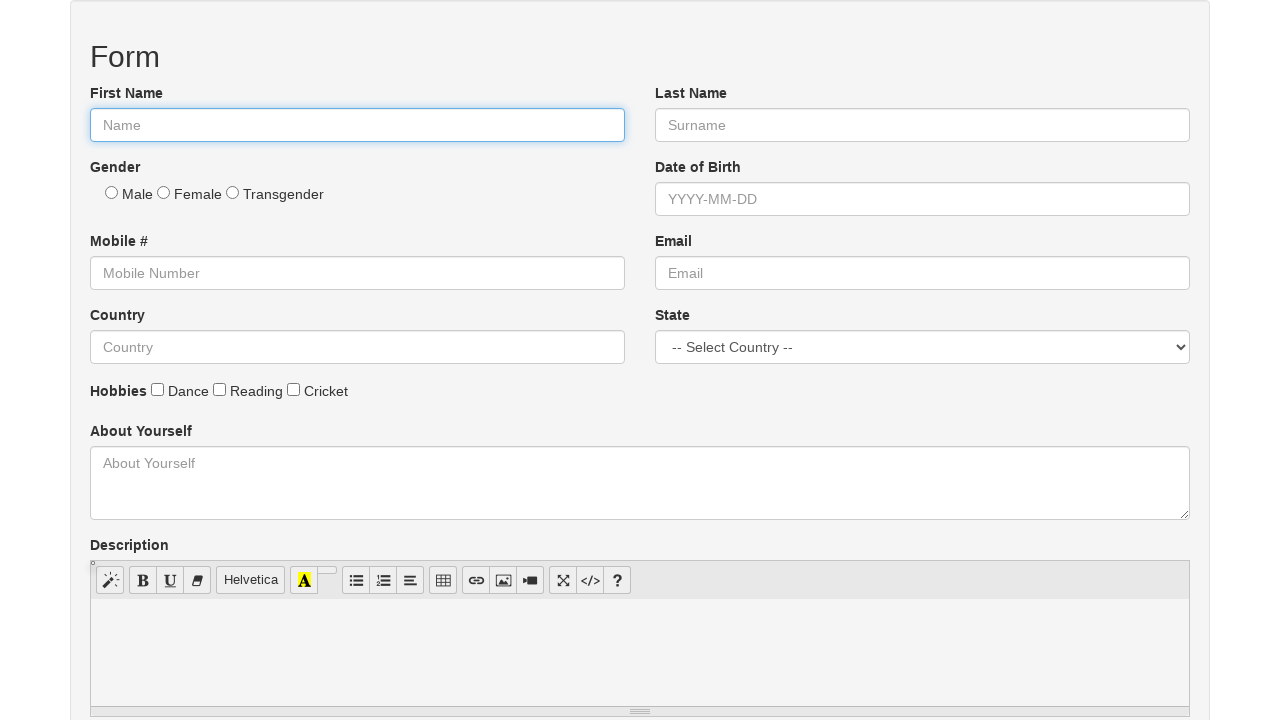

Filled first name field with 'Avadhoot Smart' on #firstName, input[placeholder*='First Name'], input[type='text'] >> nth=0
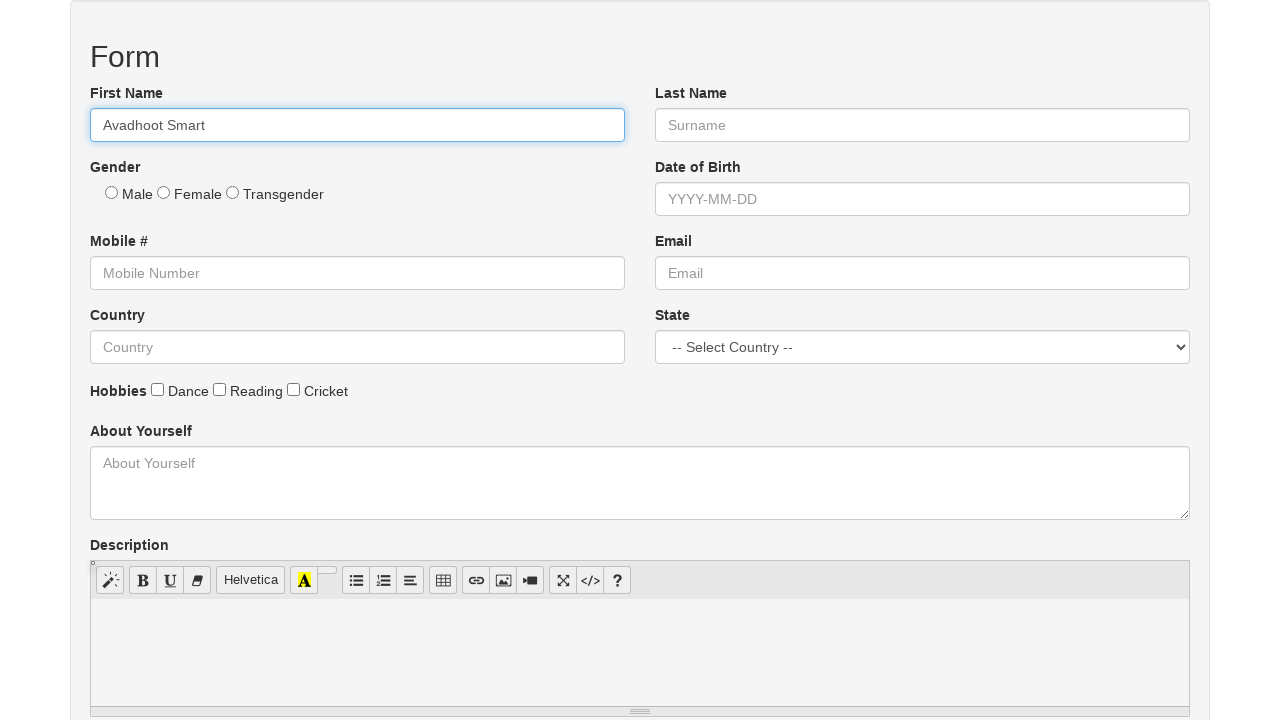

Located email field
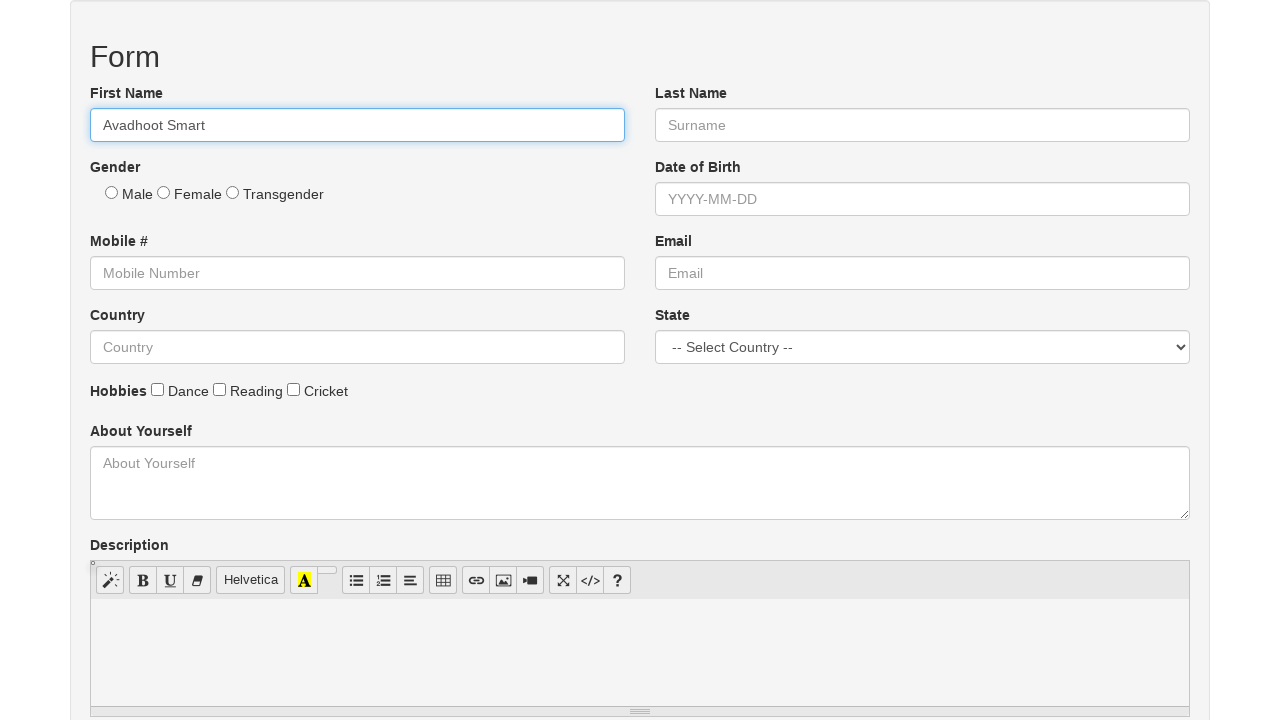

Cleared email field on #userEmail, input[type='email'], input[placeholder*='Email'] >> nth=0
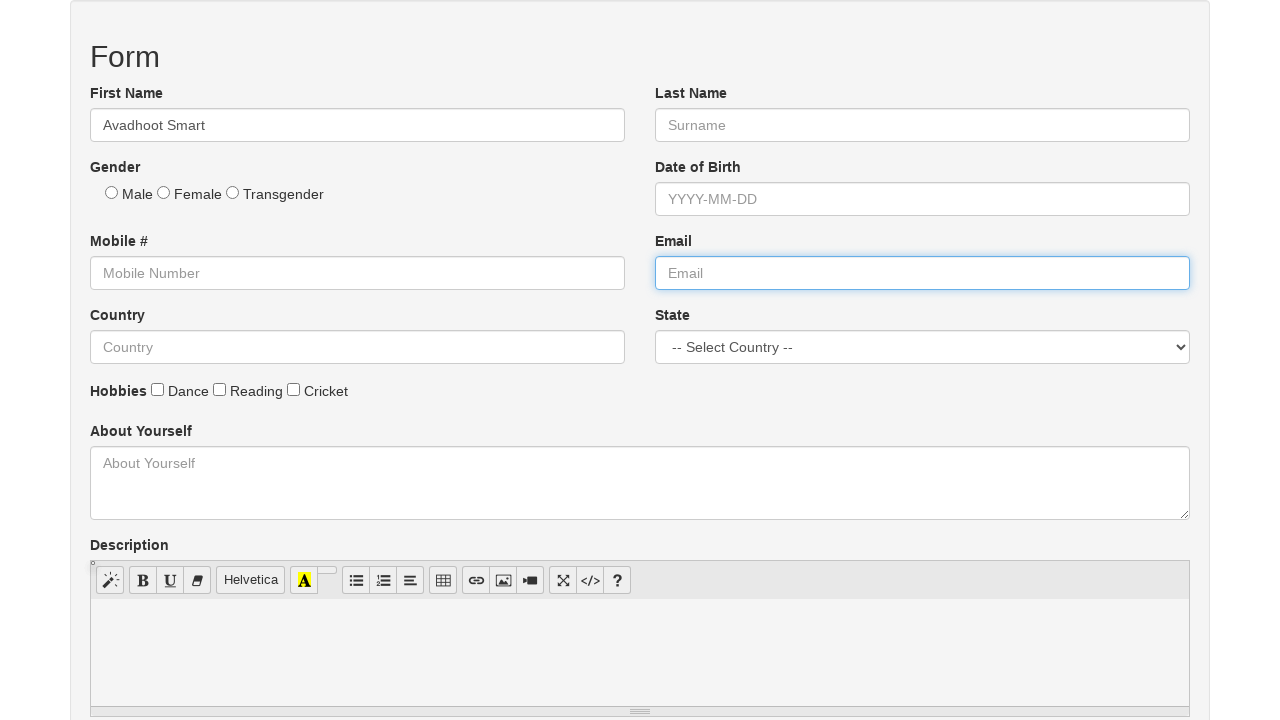

Filled email field with 'test@gmail.com' on #userEmail, input[type='email'], input[placeholder*='Email'] >> nth=0
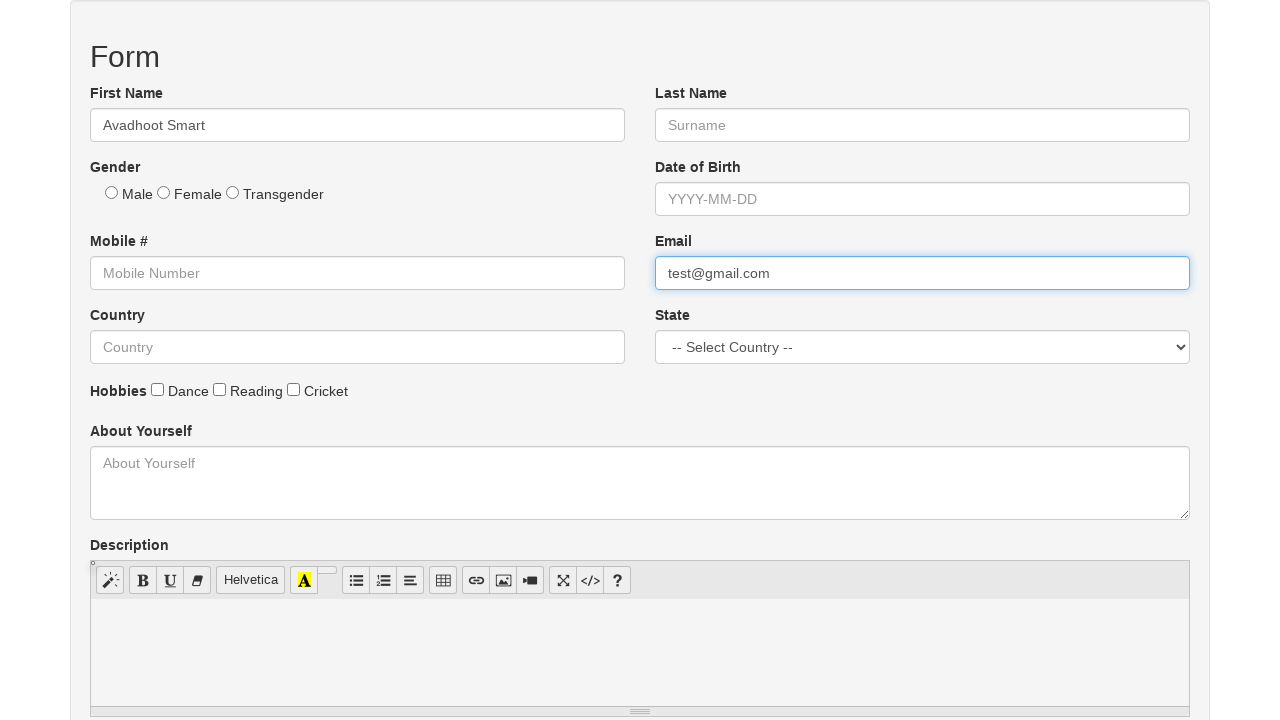

Located dropdown field
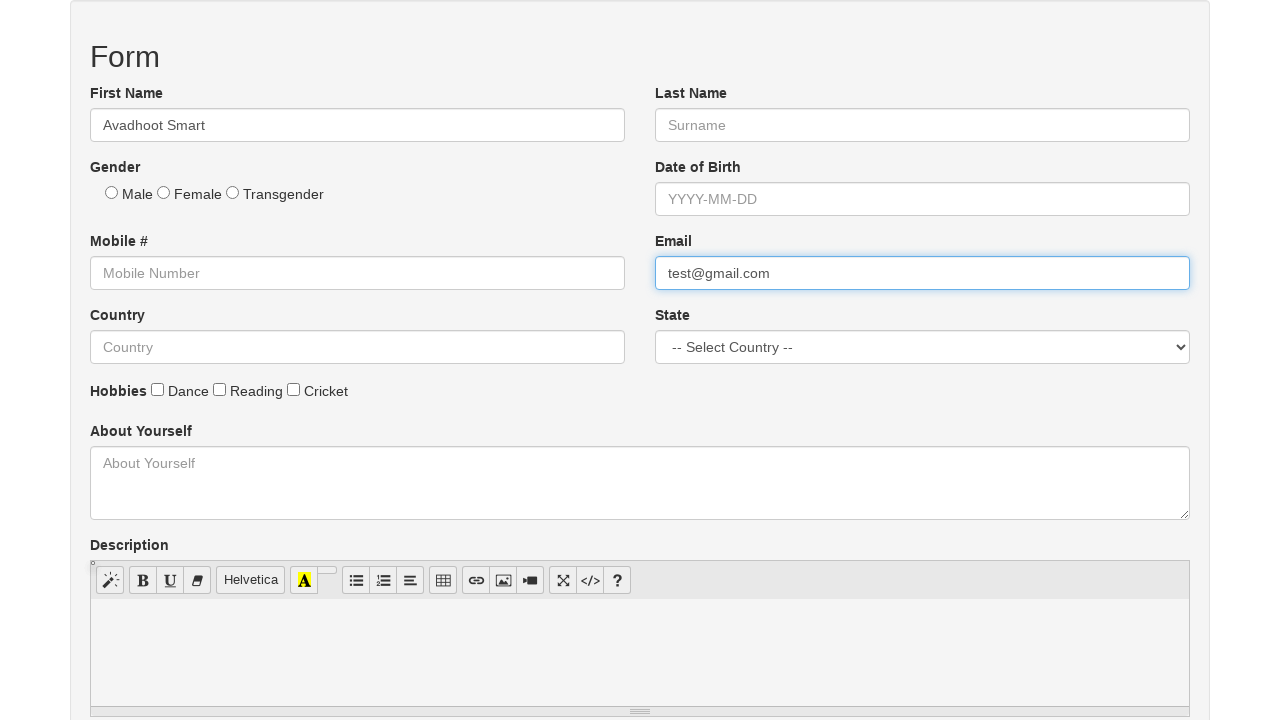

Selected option at index 1 from dropdown on #state, select.form-control, select >> nth=0
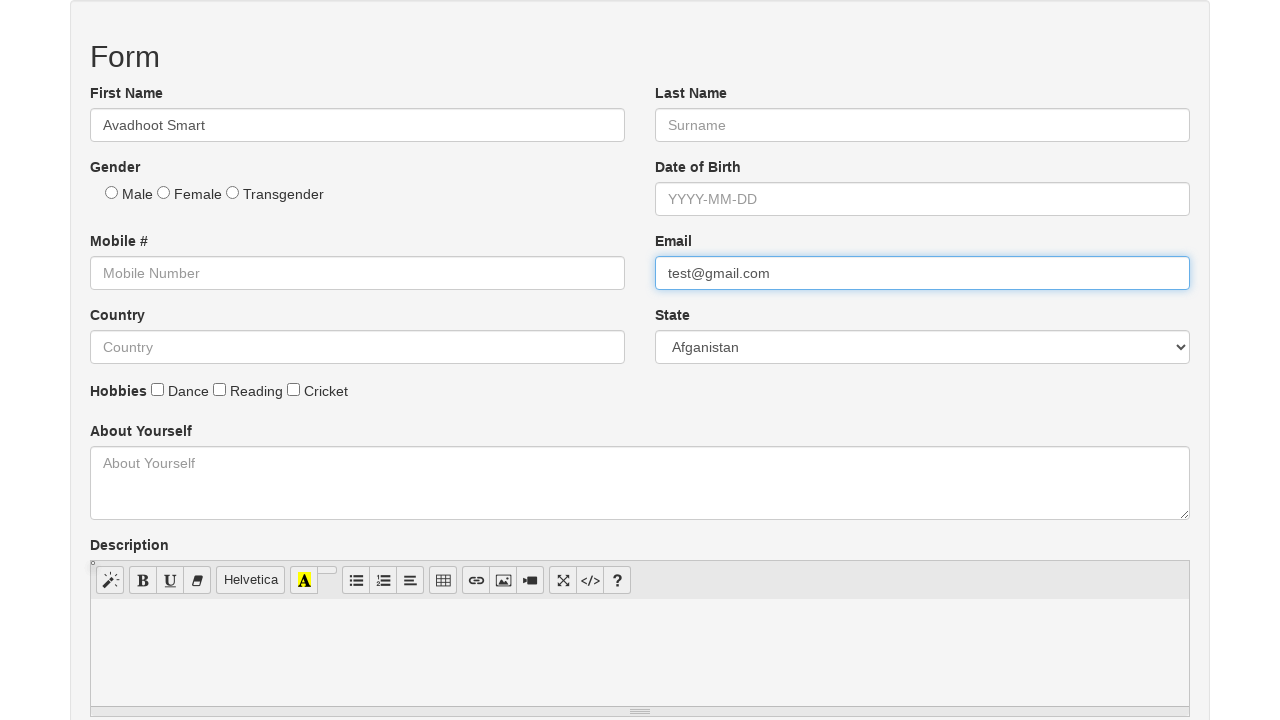

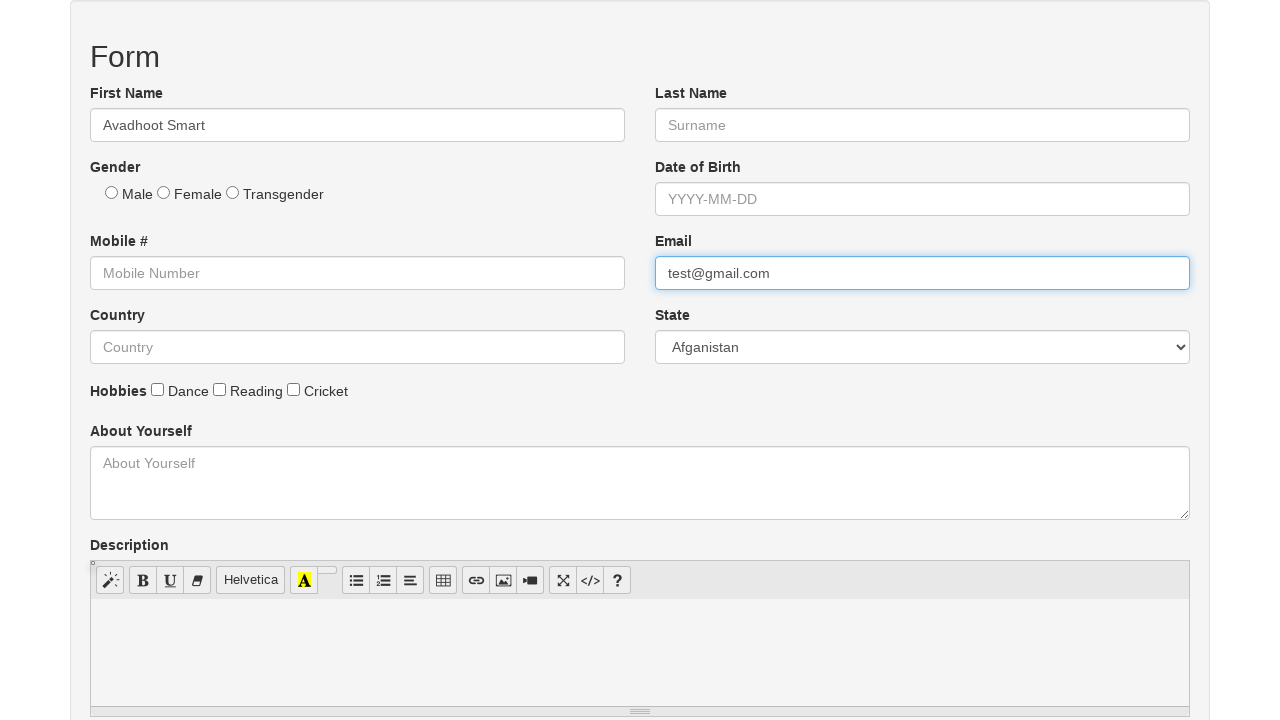